Navigates to Playwright documentation, scrolls to the footer section, and verifies it is visible

Starting URL: https://playwright.dev/

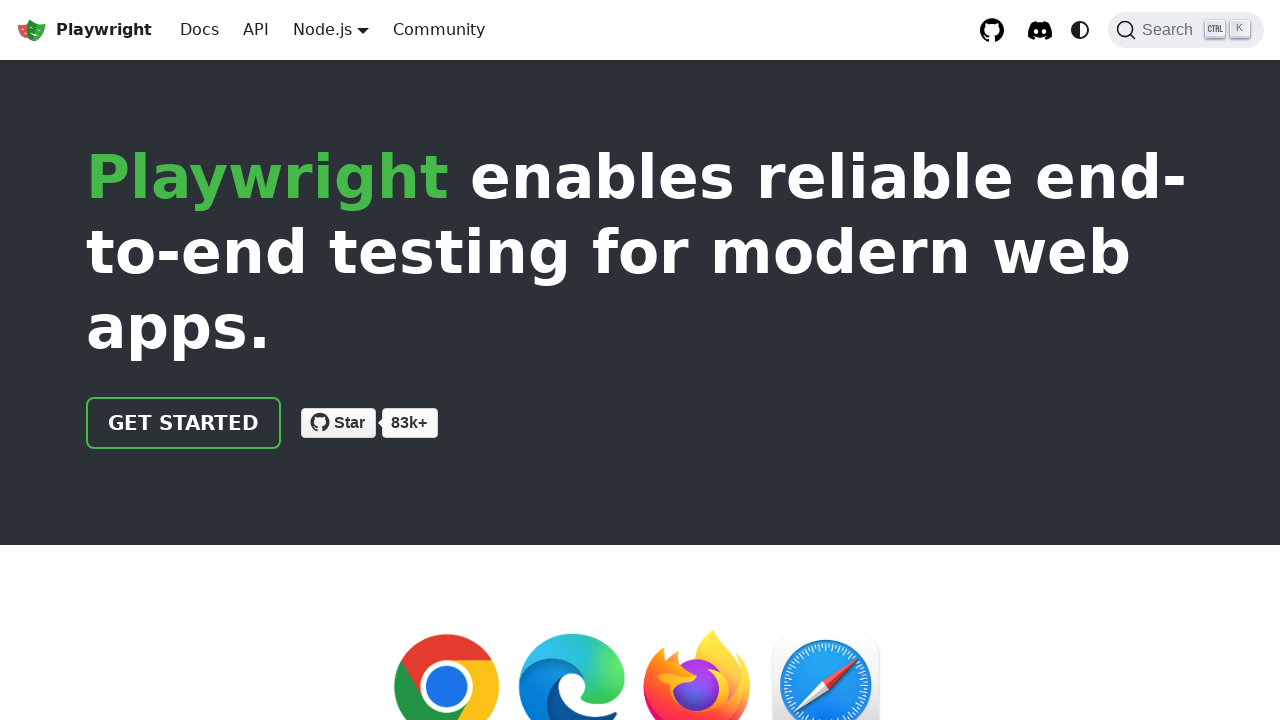

Navigated to Playwright documentation homepage
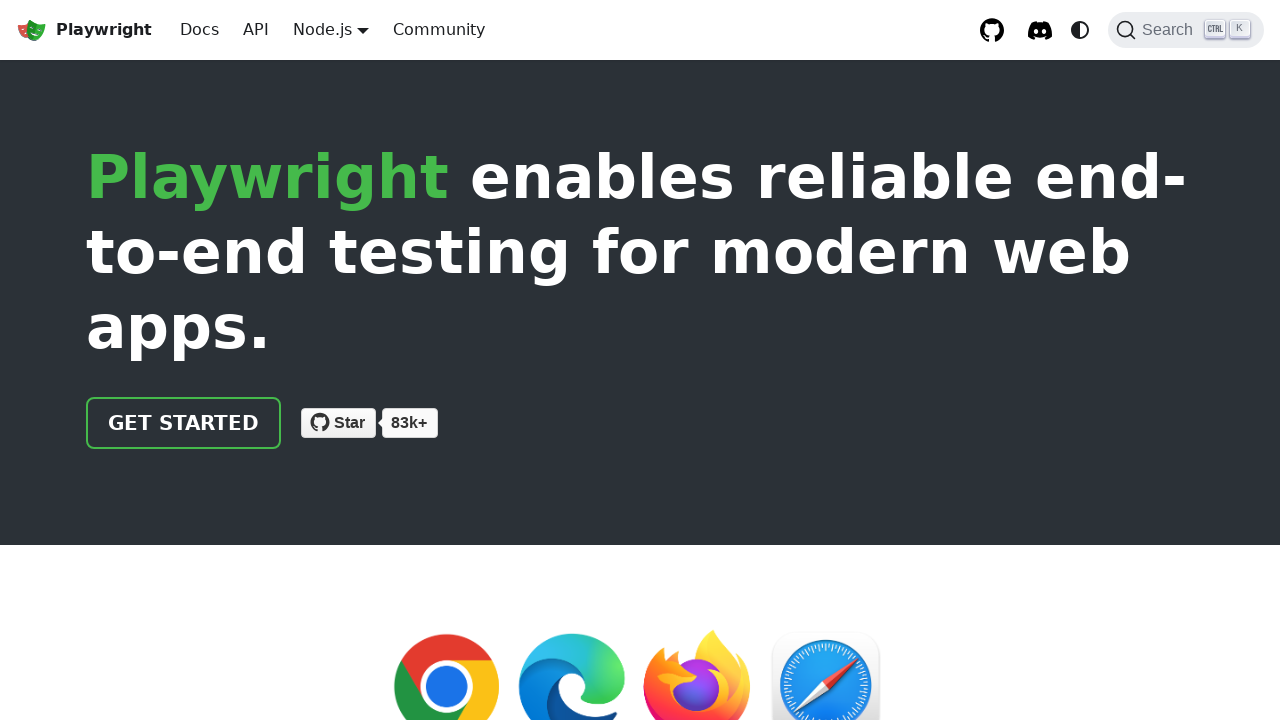

Located footer element
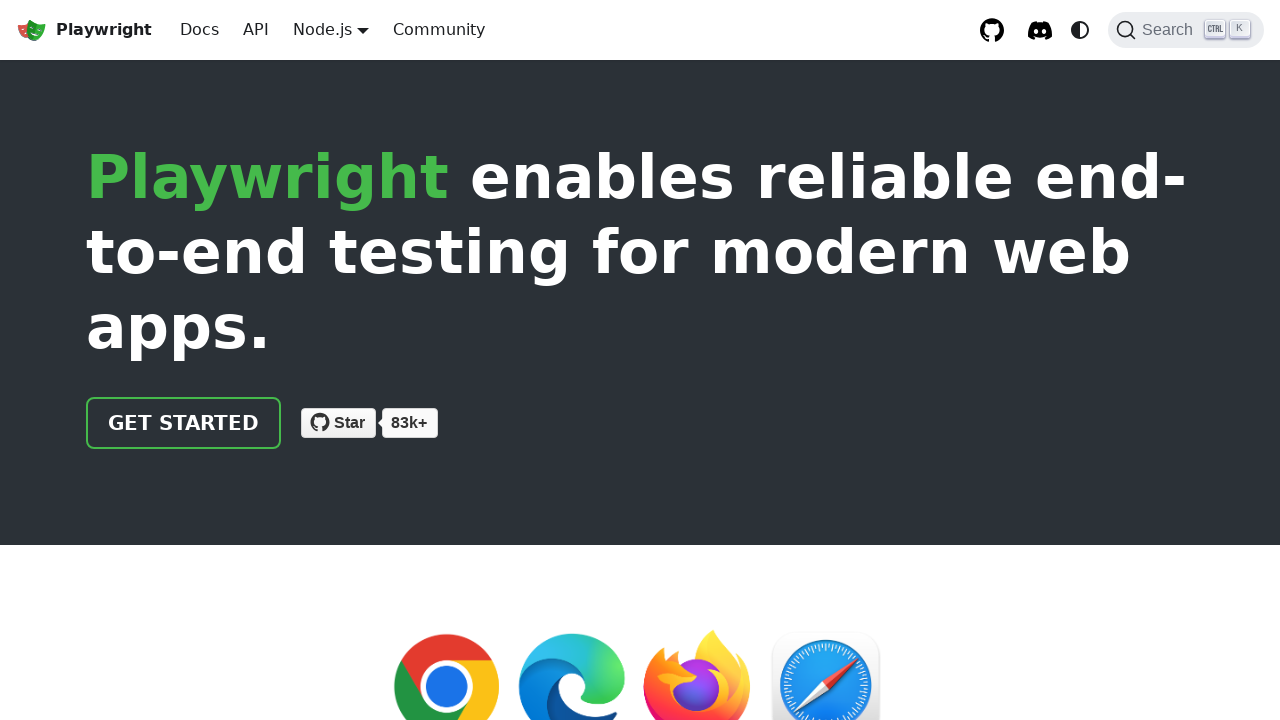

Scrolled footer into view
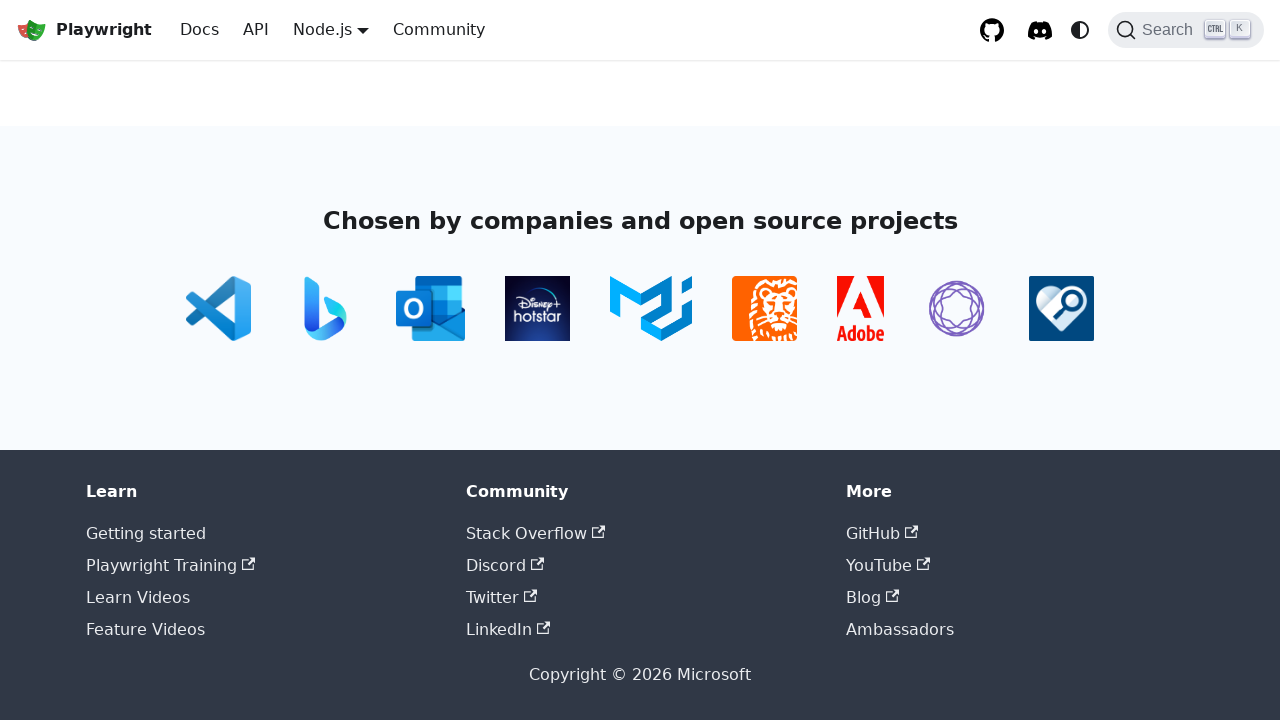

Footer is now visible and verified
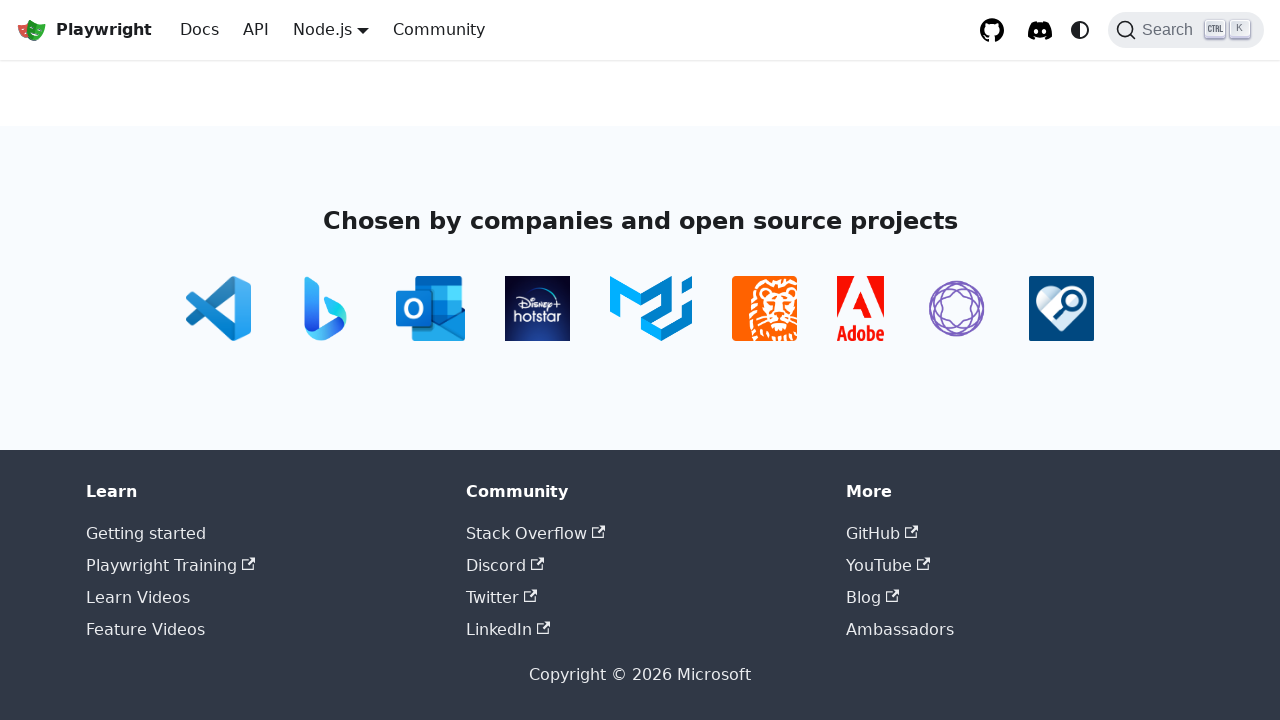

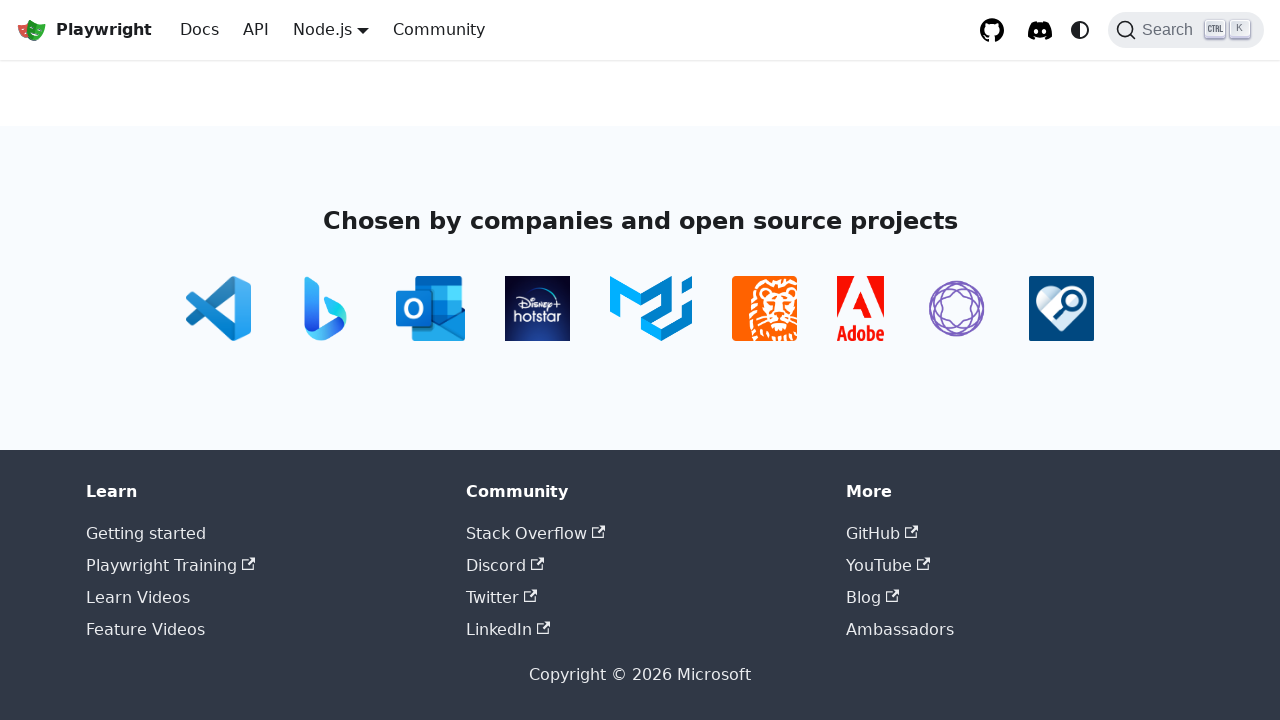